Tests the search functionality on a digital booking website by entering a city name ("Punta del este") in the search box, pressing Enter, and clicking the search button to verify search results appear.

Starting URL: https://digital-booking-front.digitalhouse.com/

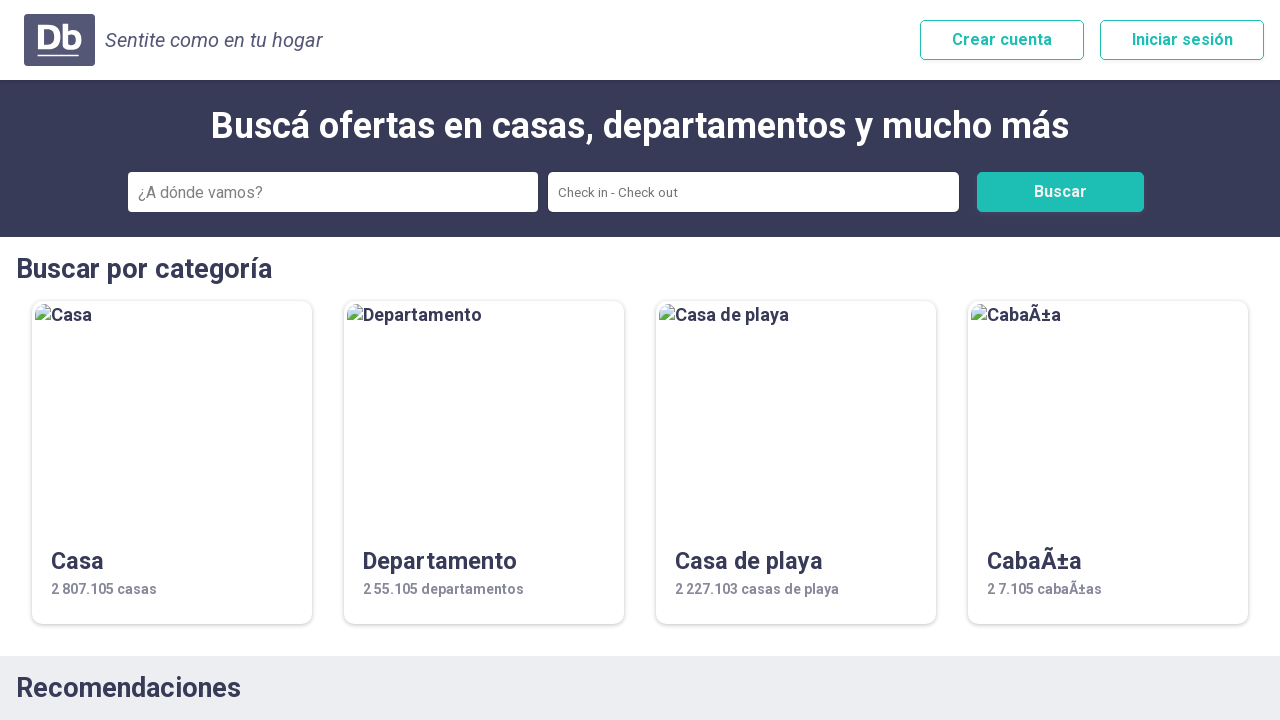

Filled city search box with 'Punta del este' on #ciudad
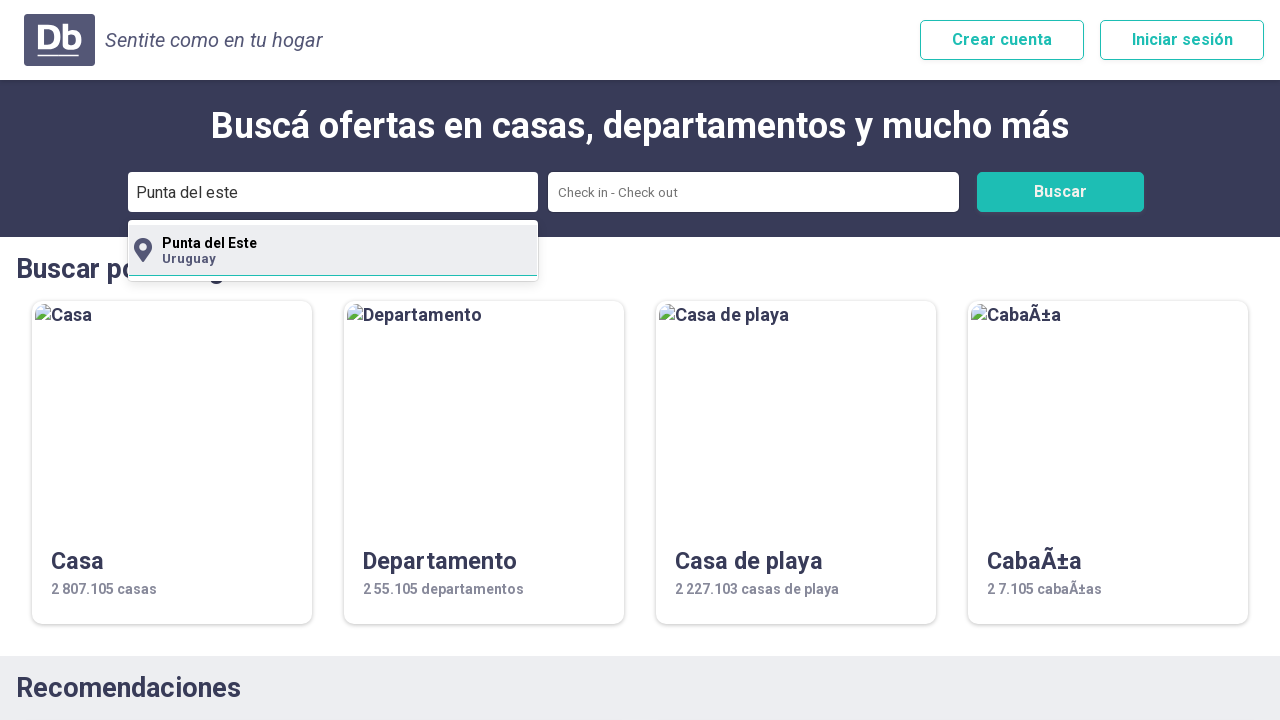

Pressed Enter in the city search box on #ciudad
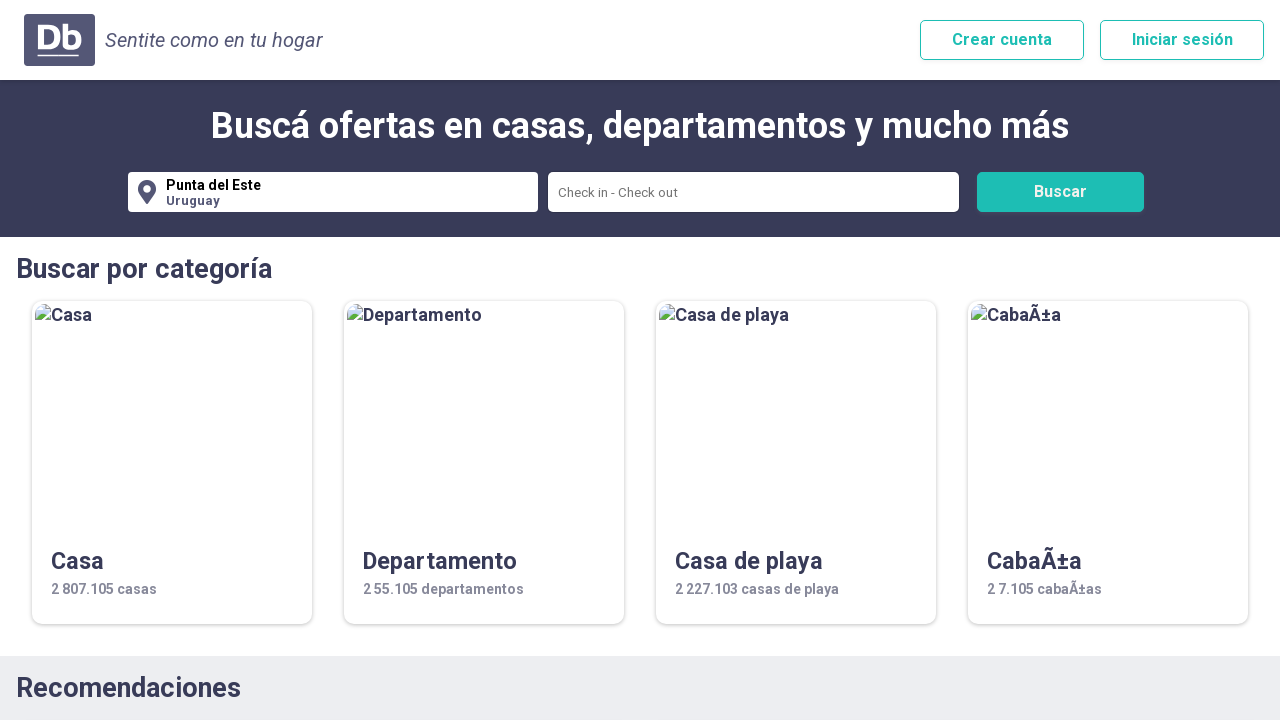

Waited 1 second for autocomplete suggestions to appear
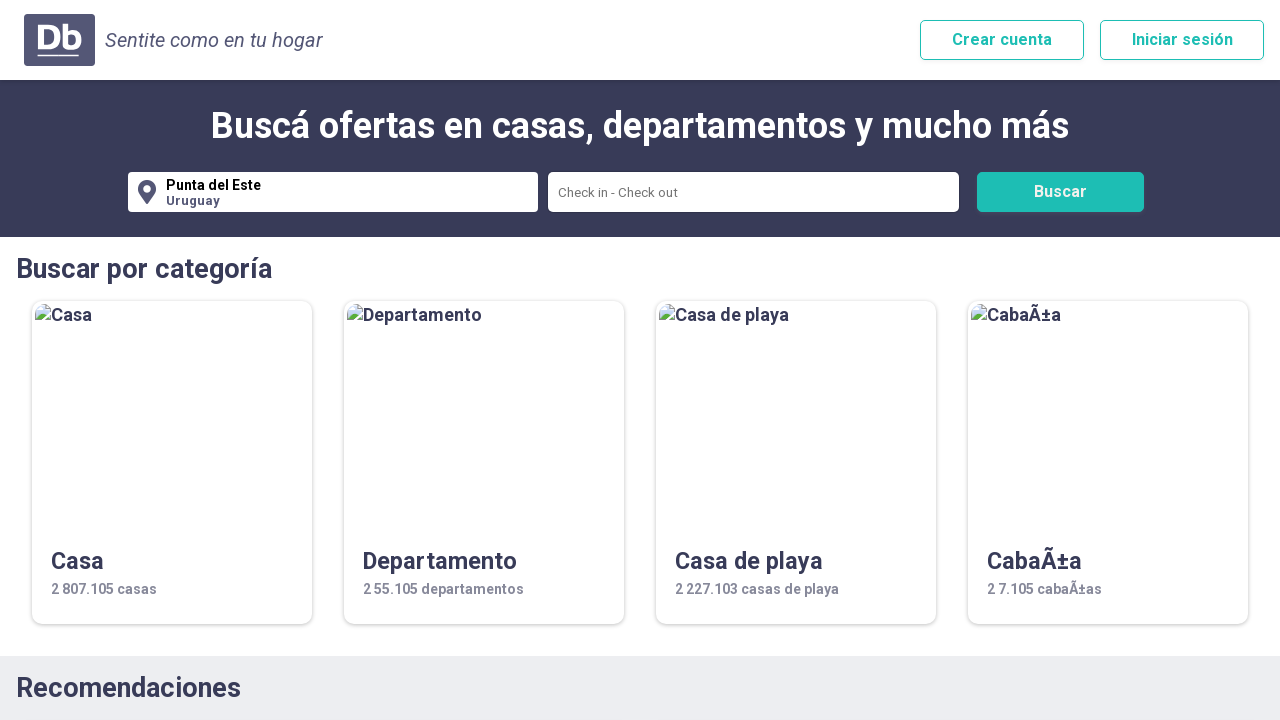

Clicked the primary search button at (1060, 192) on .btn-primario
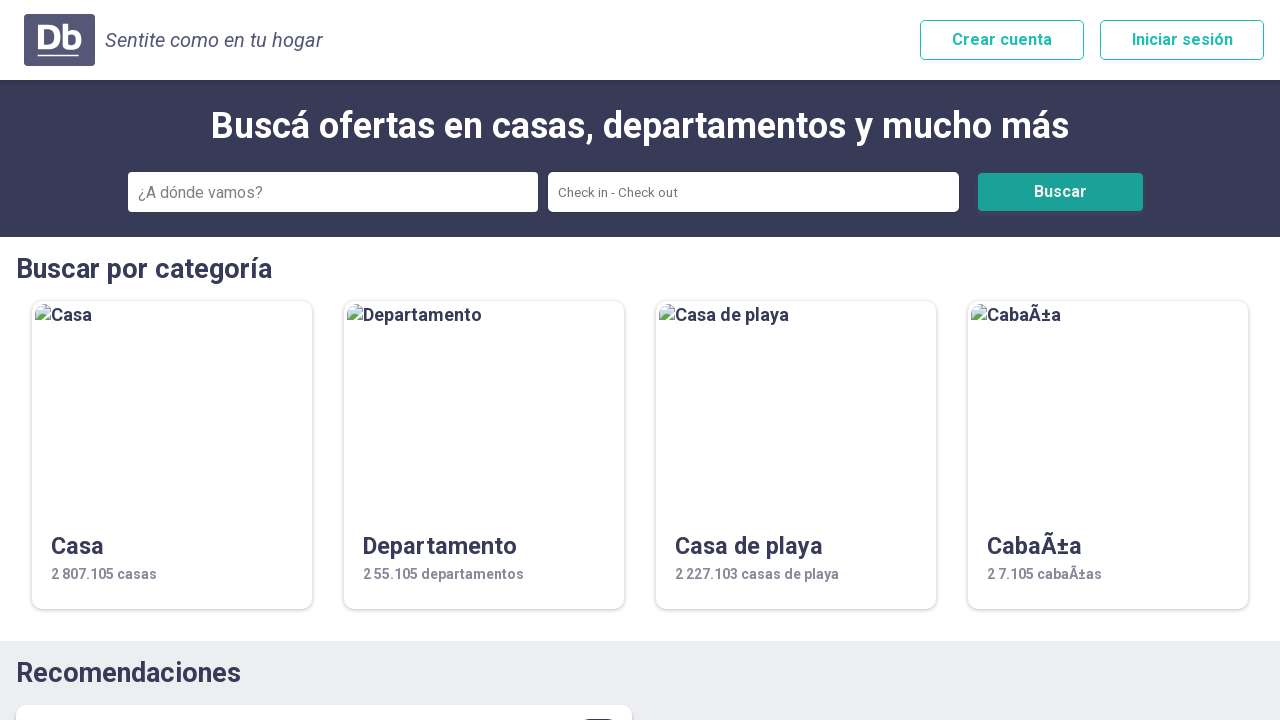

Search results loaded successfully
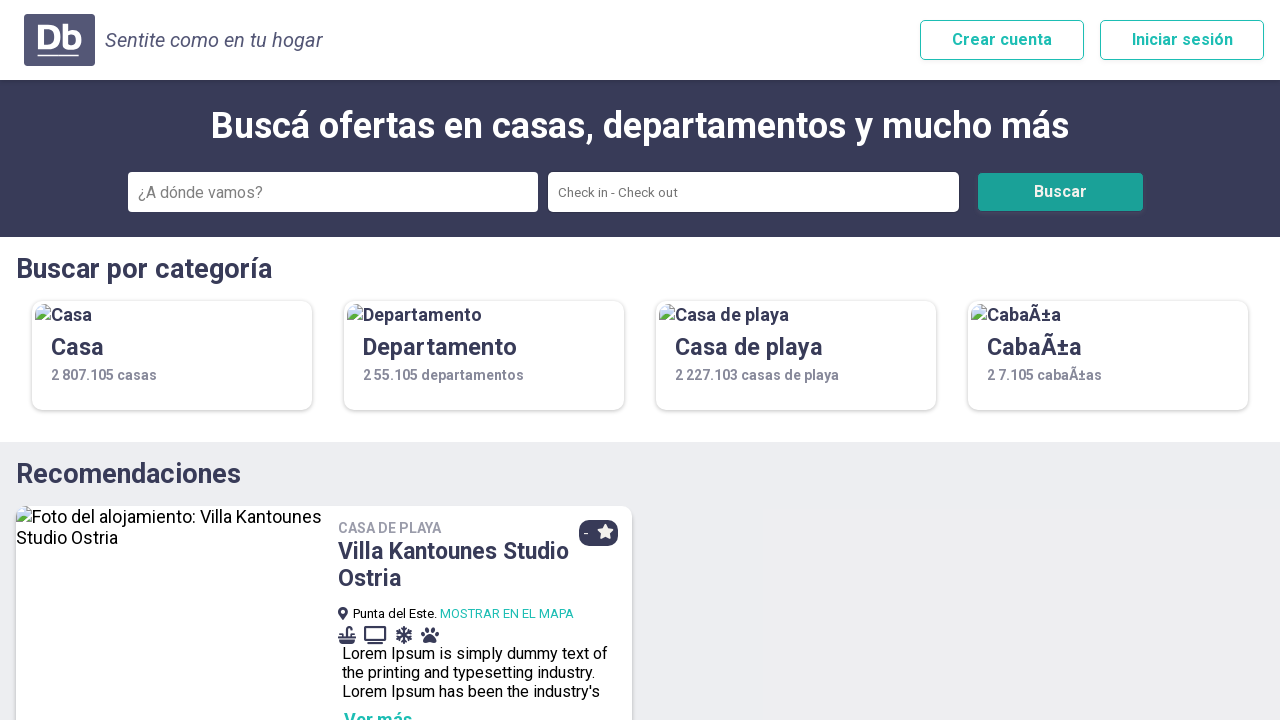

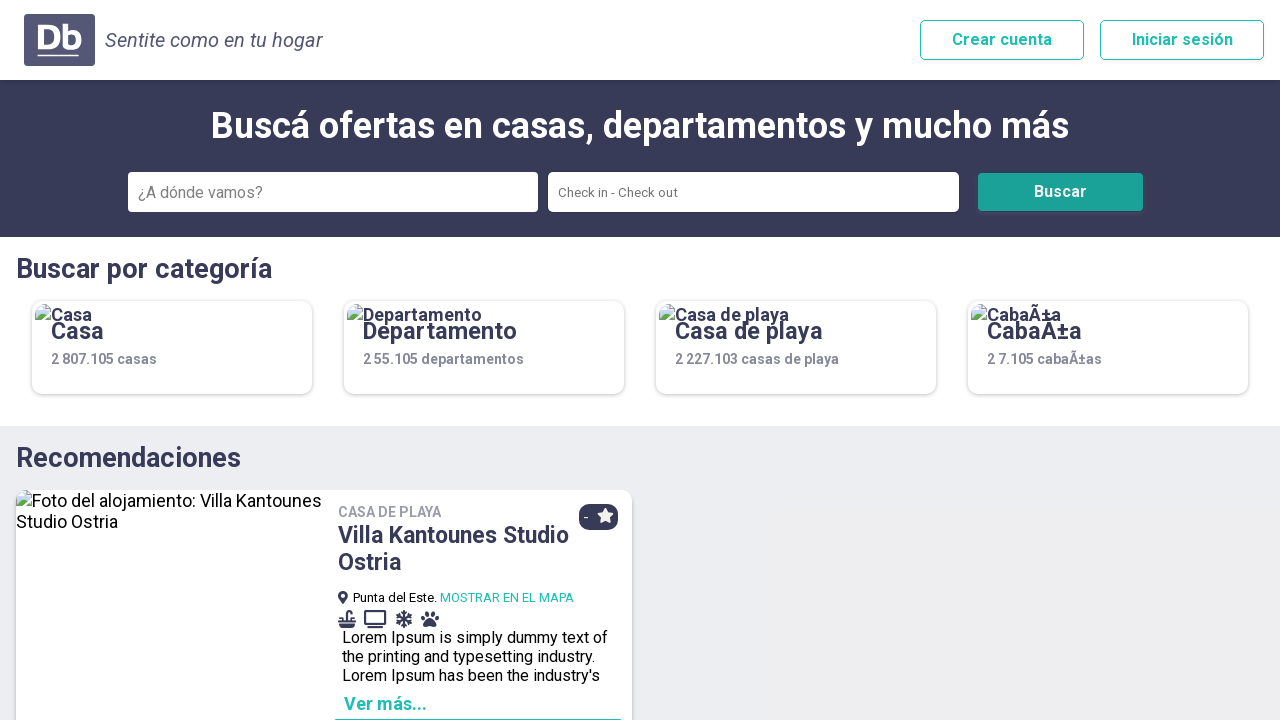